Tests table sorting functionality by clicking on the "Veg/fruit name" column header and verifying that the fruit/vegetable names become sorted alphabetically

Starting URL: https://rahulshettyacademy.com/seleniumPractise/#/offers

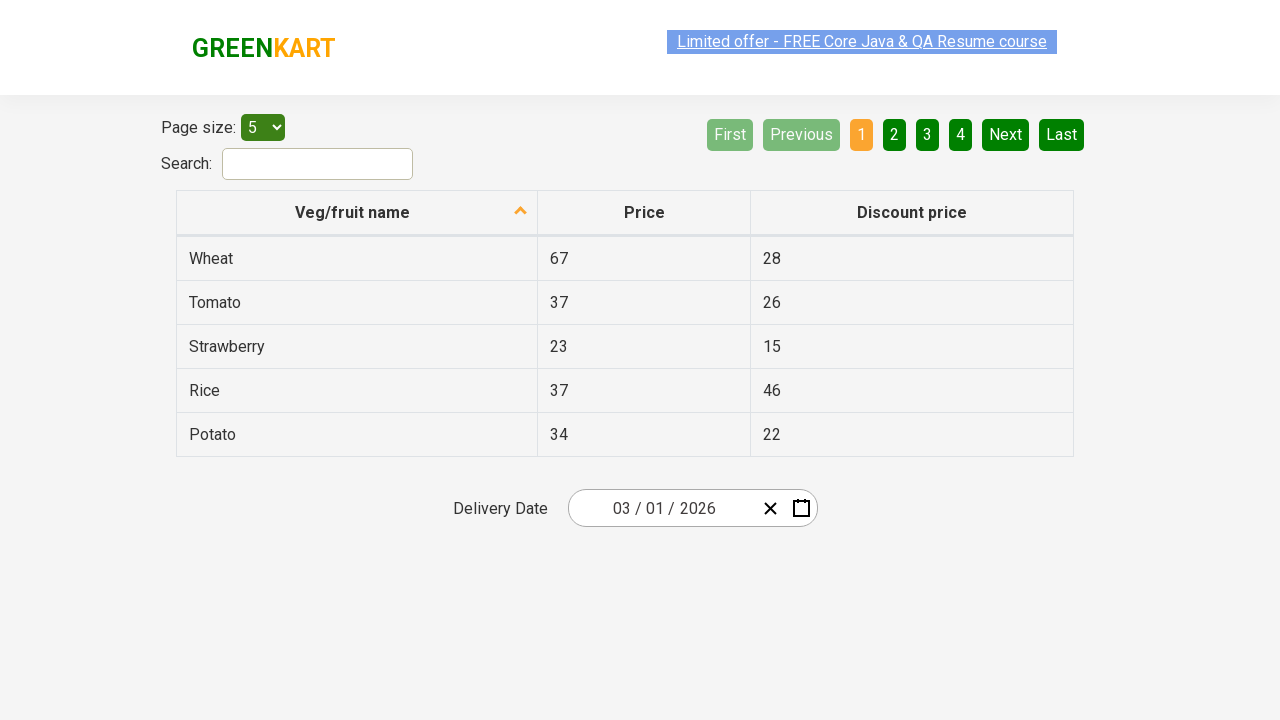

Waited for table to load and fruit/vegetable name cells to be present
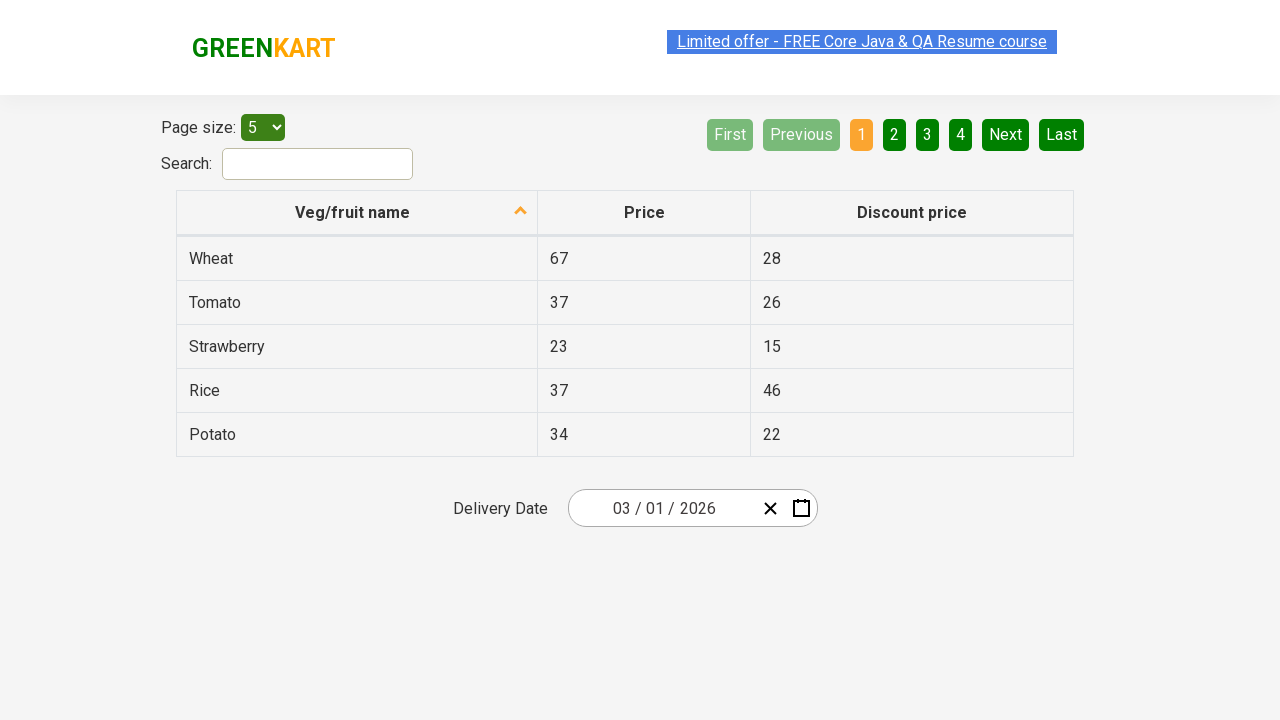

Clicked on 'Veg/fruit name' column header to sort at (353, 212) on xpath=//span[text()='Veg/fruit name']
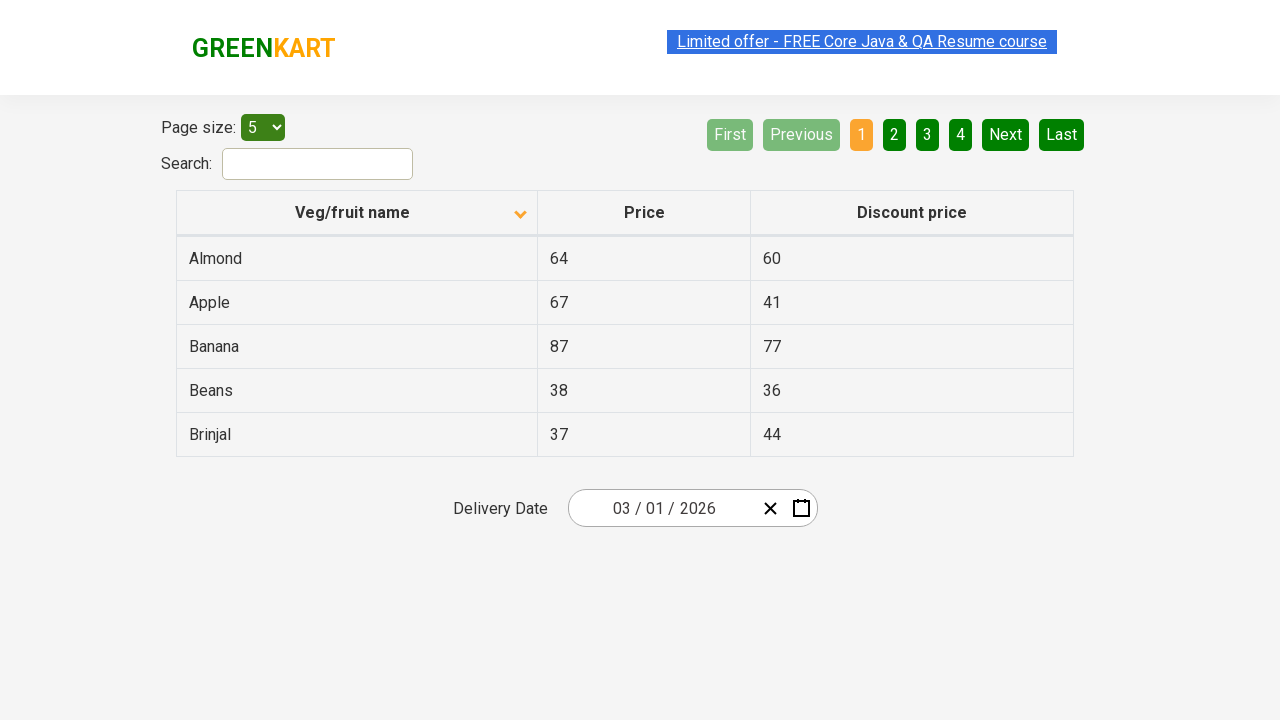

Waited for sorting animation to complete
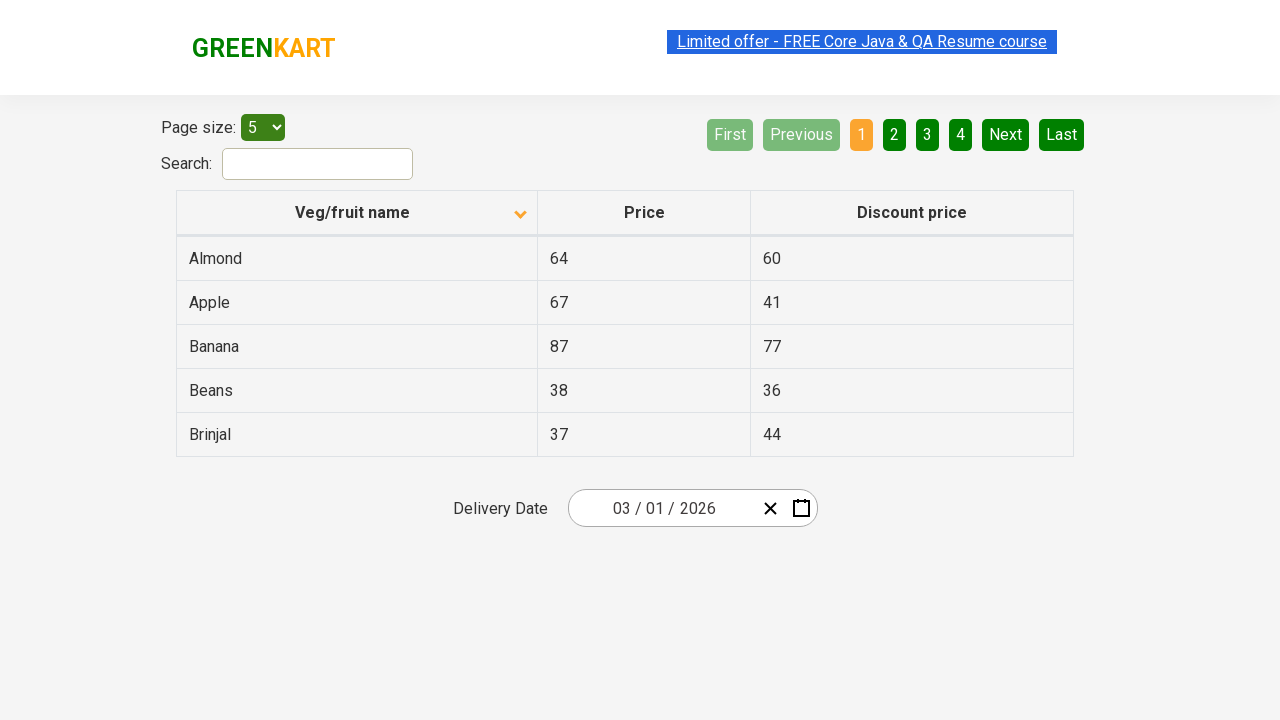

Verified table is sorted and fruit/vegetable names are now displayed alphabetically
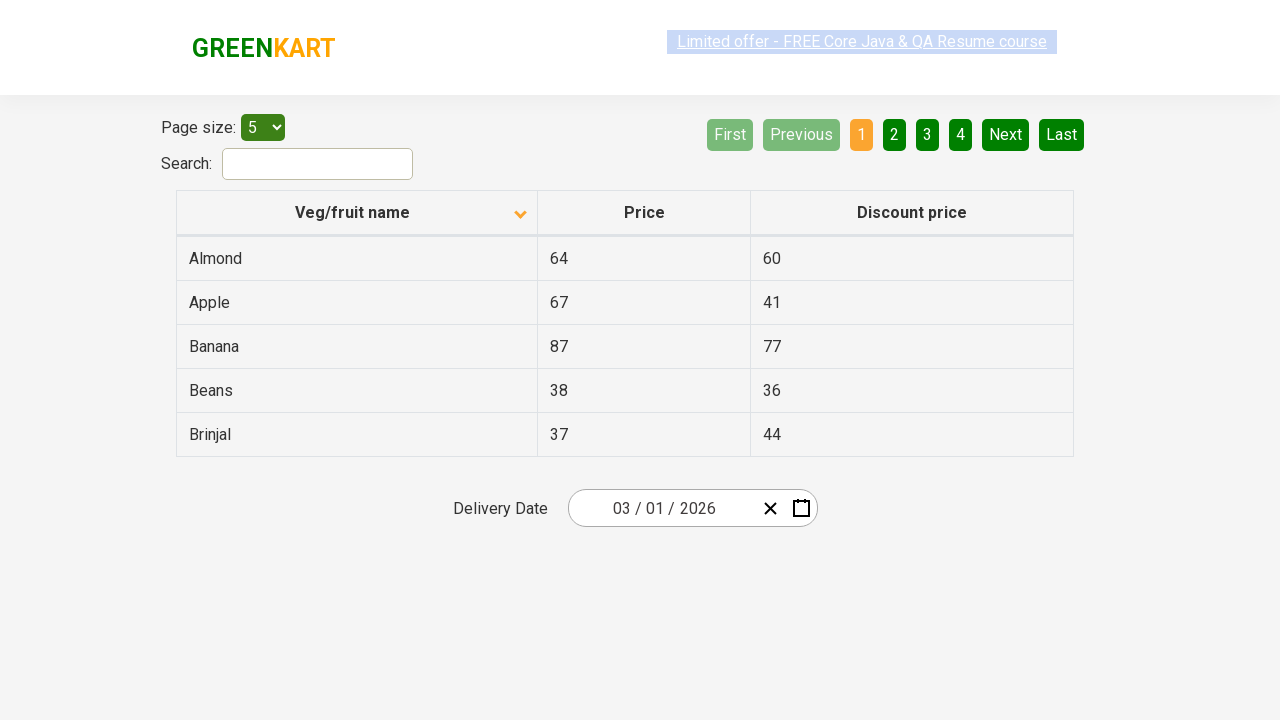

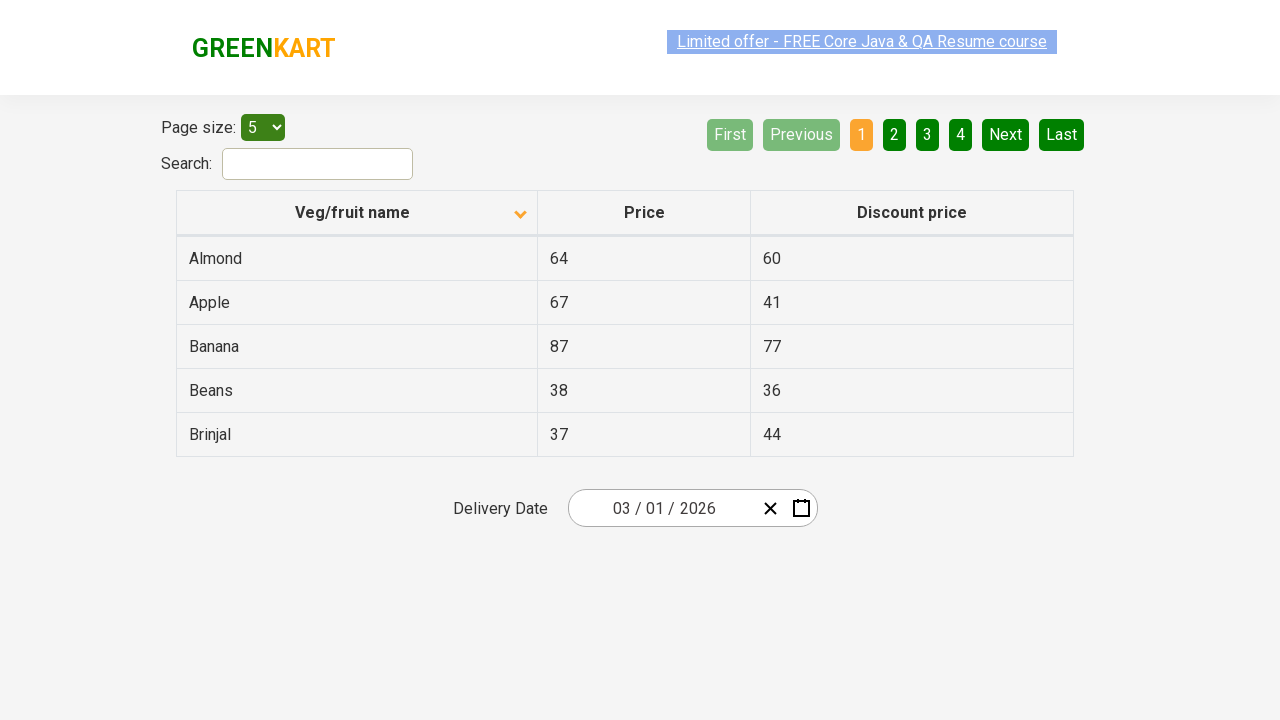